Navigates through multiple South African National Lottery results pages (Lotto, Lotto Plus 1, Lotto Plus 2, Powerball, Powerball Plus, Daily Lotto) and verifies each page loads successfully by checking the page title.

Starting URL: https://www.nationallottery.co.za/results/lotto

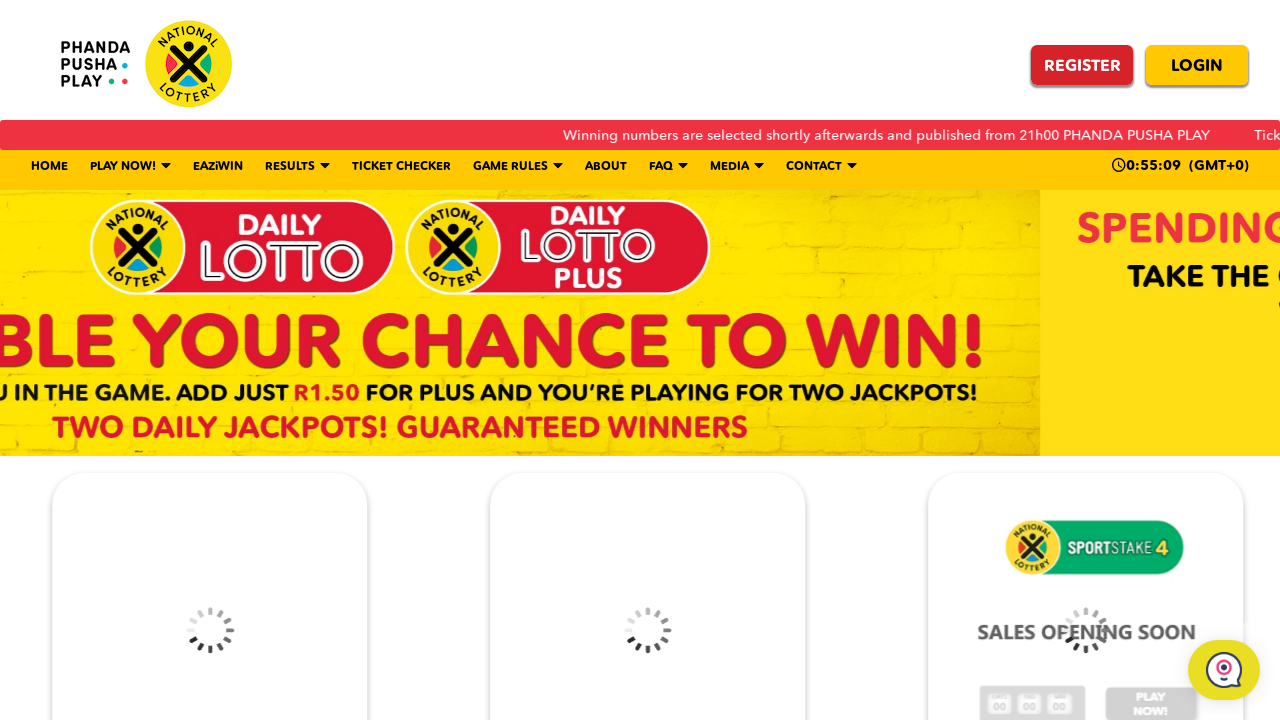

Waited for Lotto page to load (domcontentloaded)
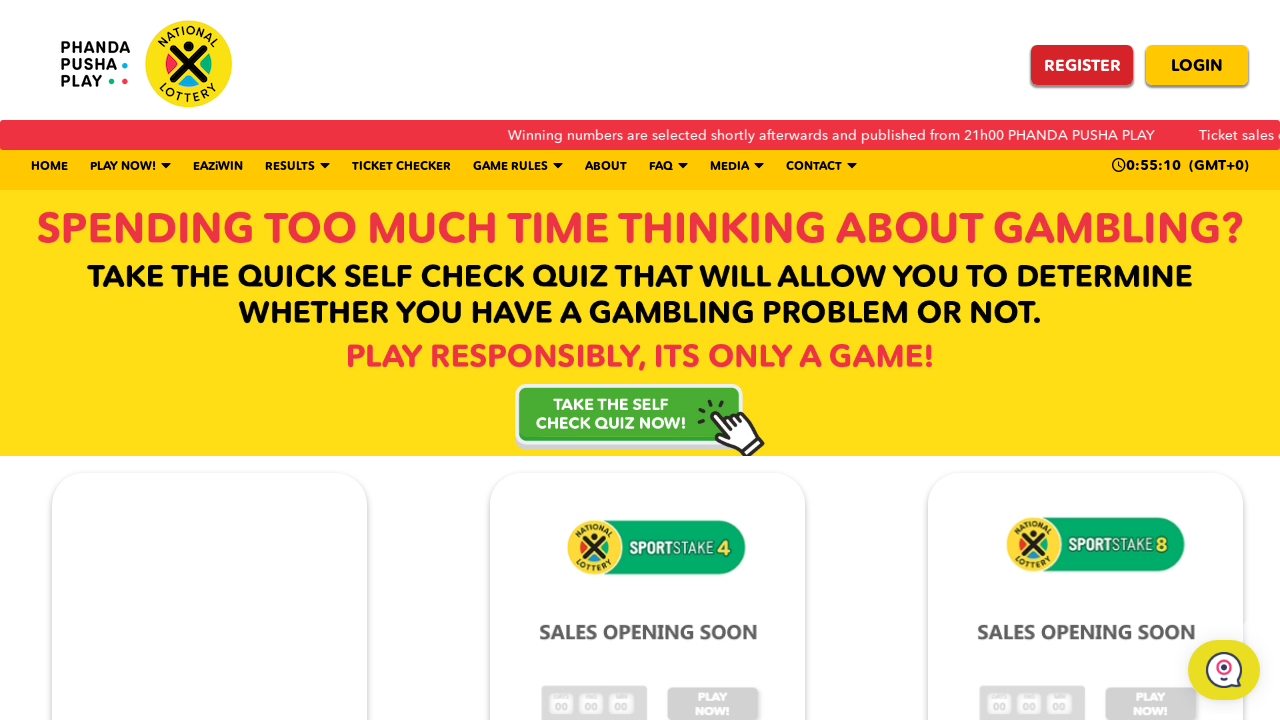

Waited 2000ms for Lotto page to fully render
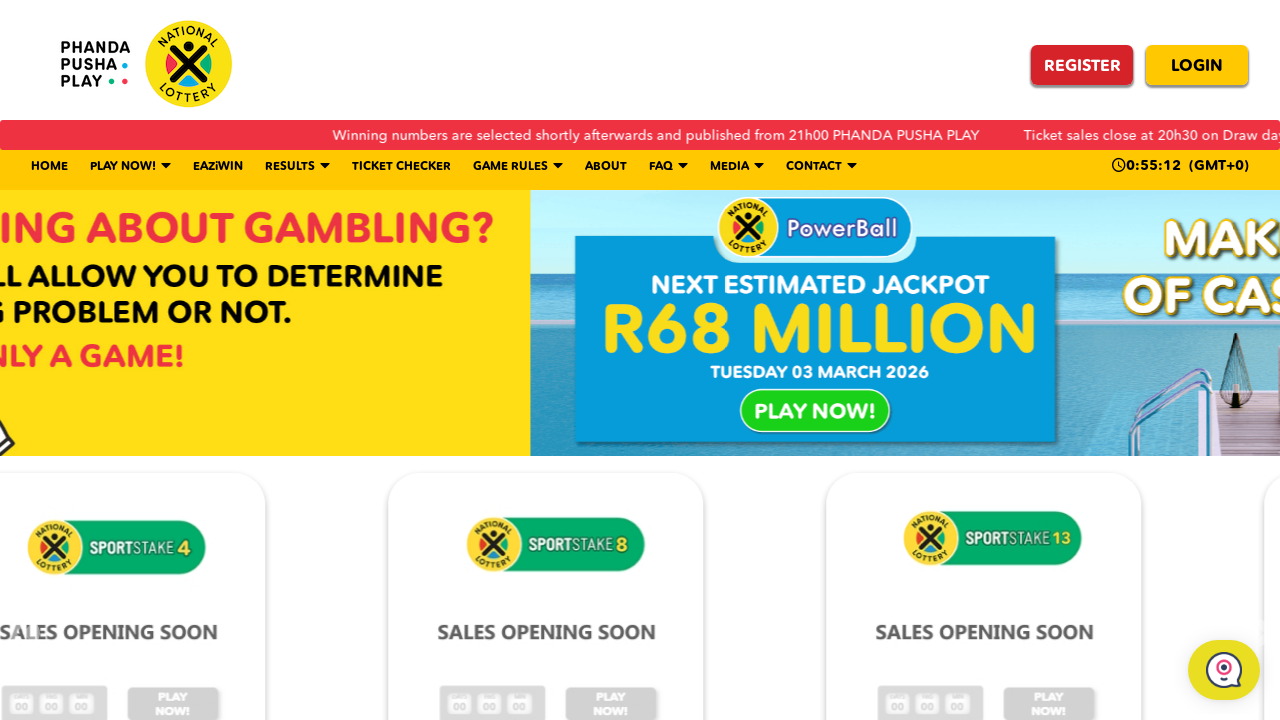

Navigated to Lotto Plus 1 results page
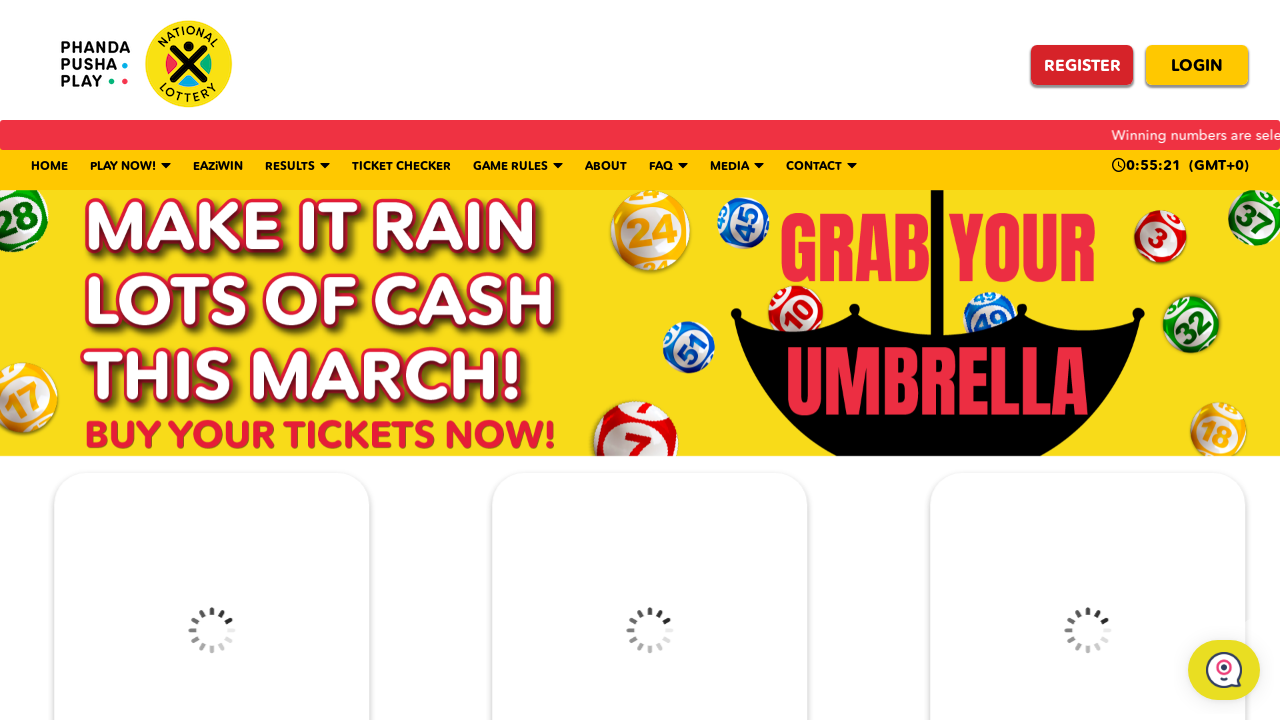

Waited 2000ms for Lotto Plus 1 page to fully render
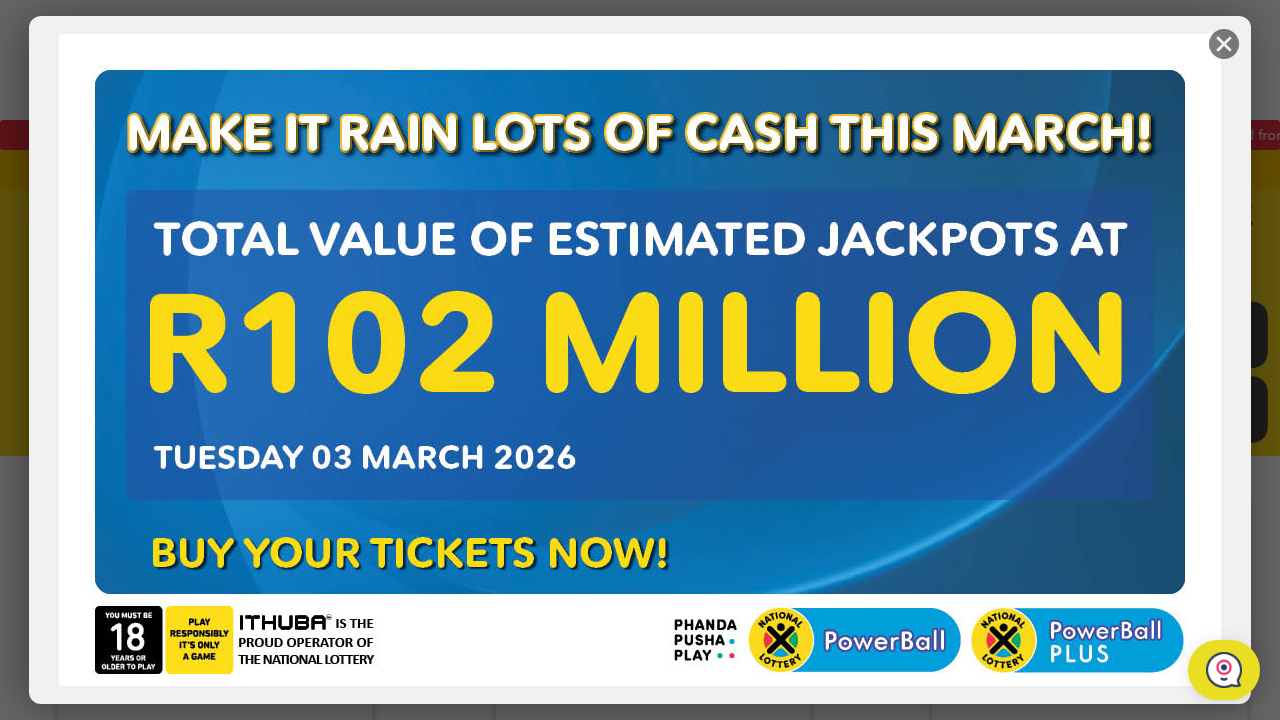

Navigated to Lotto Plus 2 results page
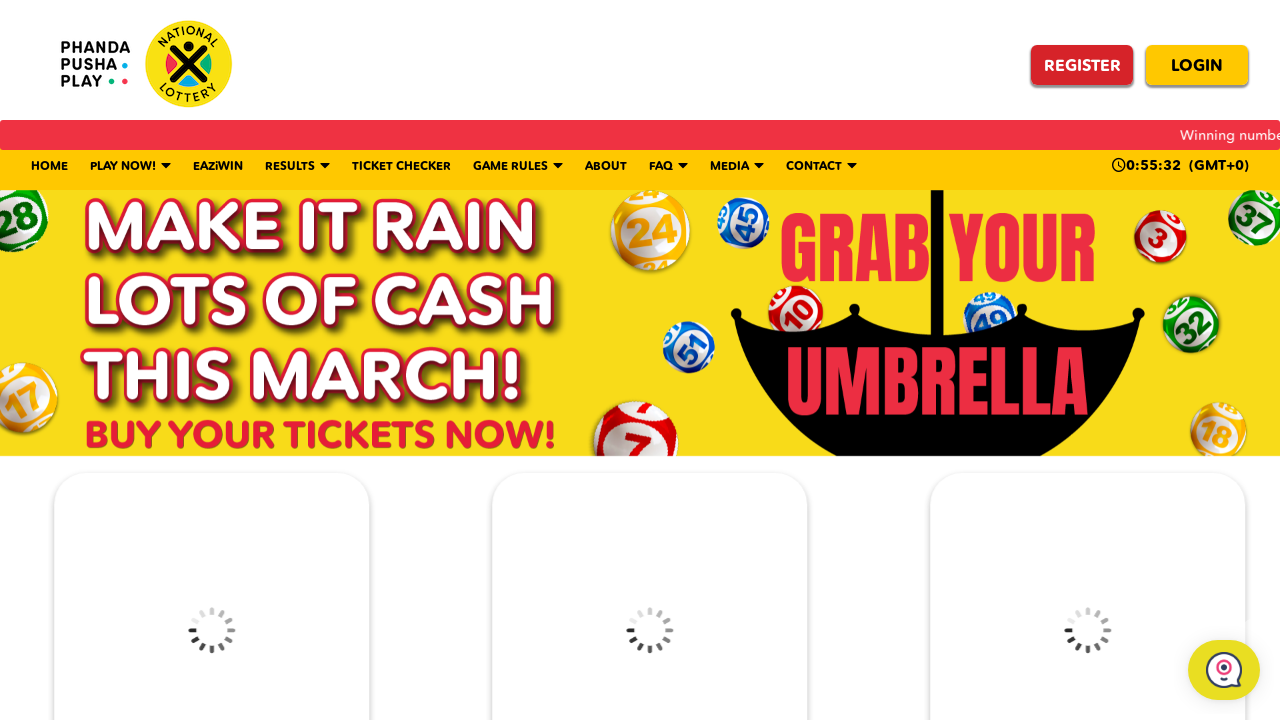

Waited 2000ms for Lotto Plus 2 page to fully render
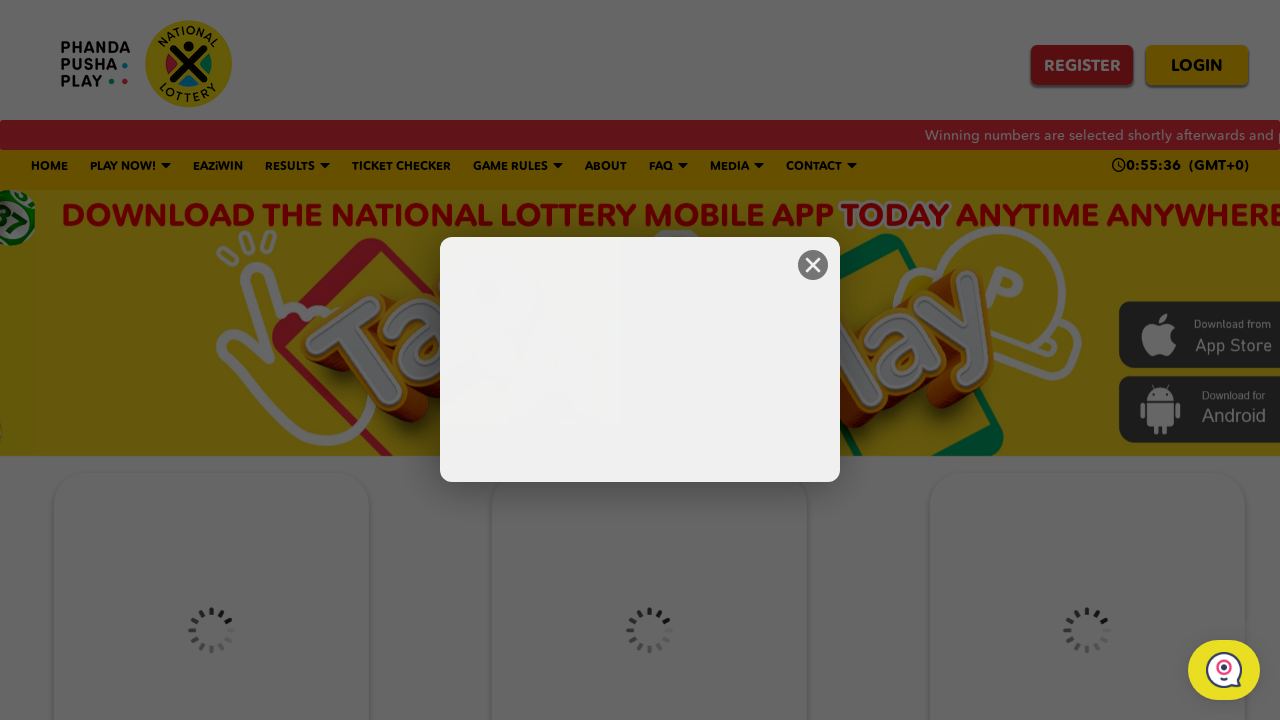

Navigated to Powerball results page
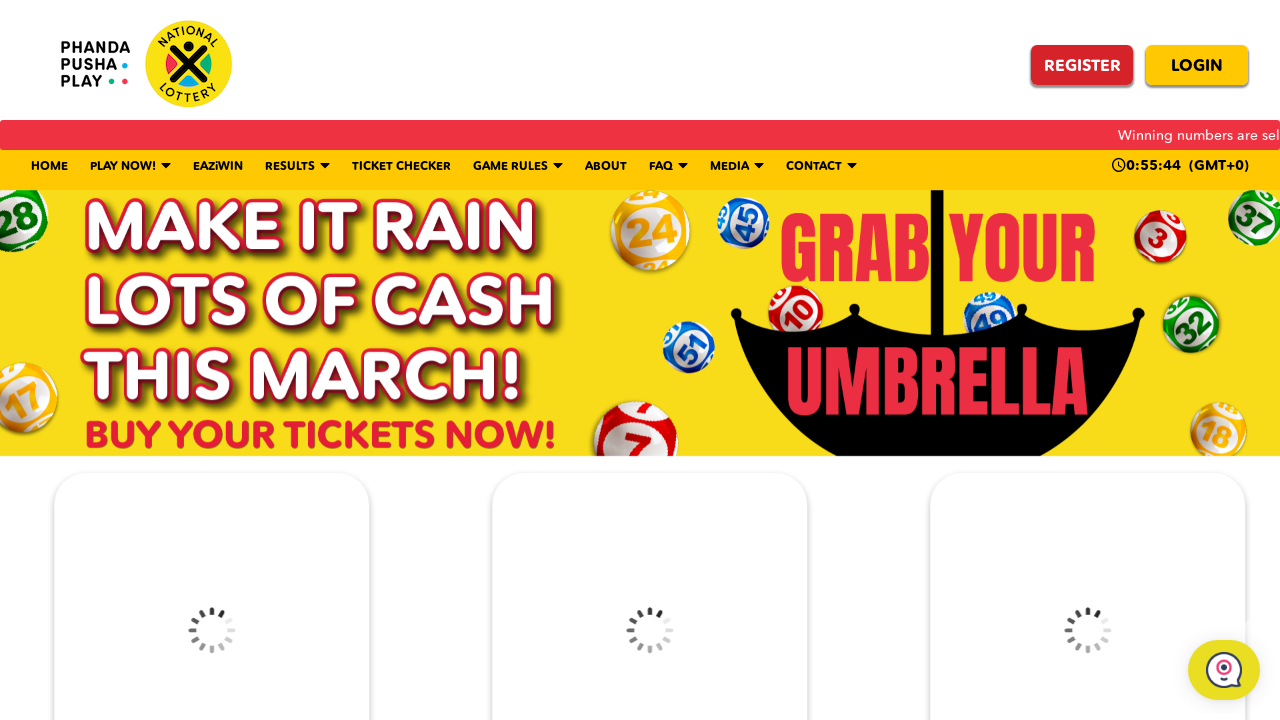

Waited 2000ms for Powerball page to fully render
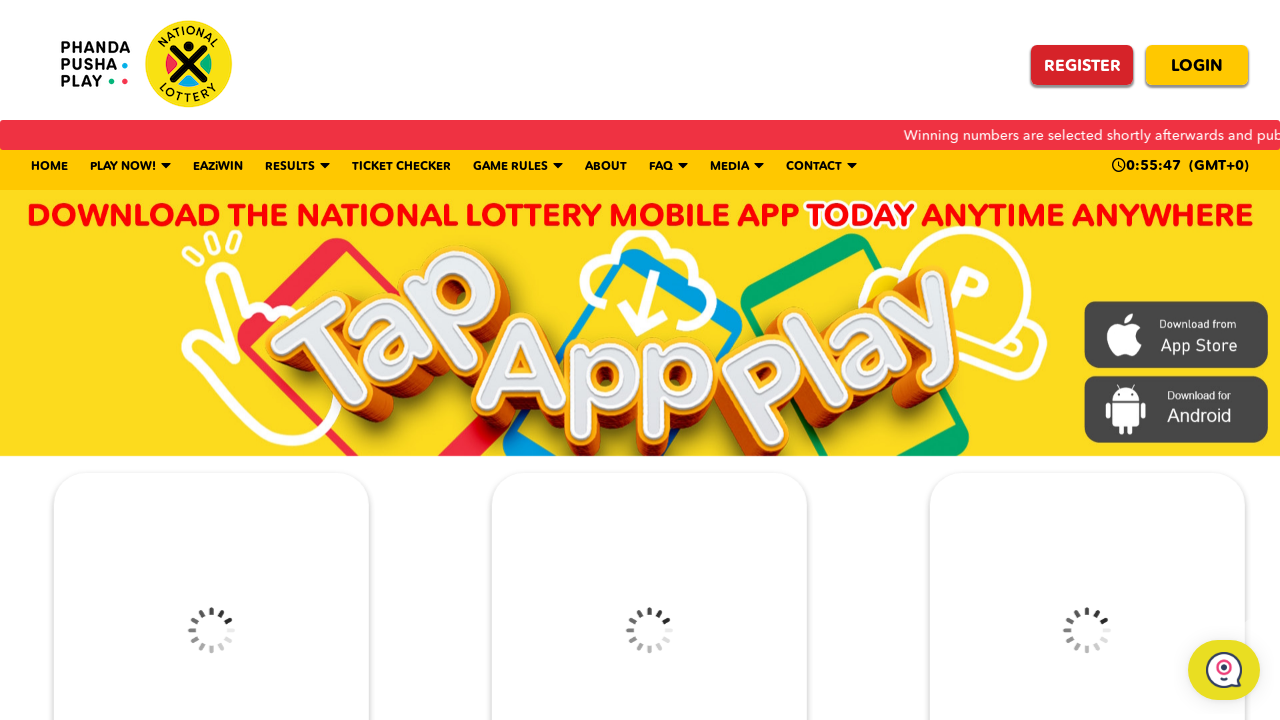

Navigated to Powerball Plus results page
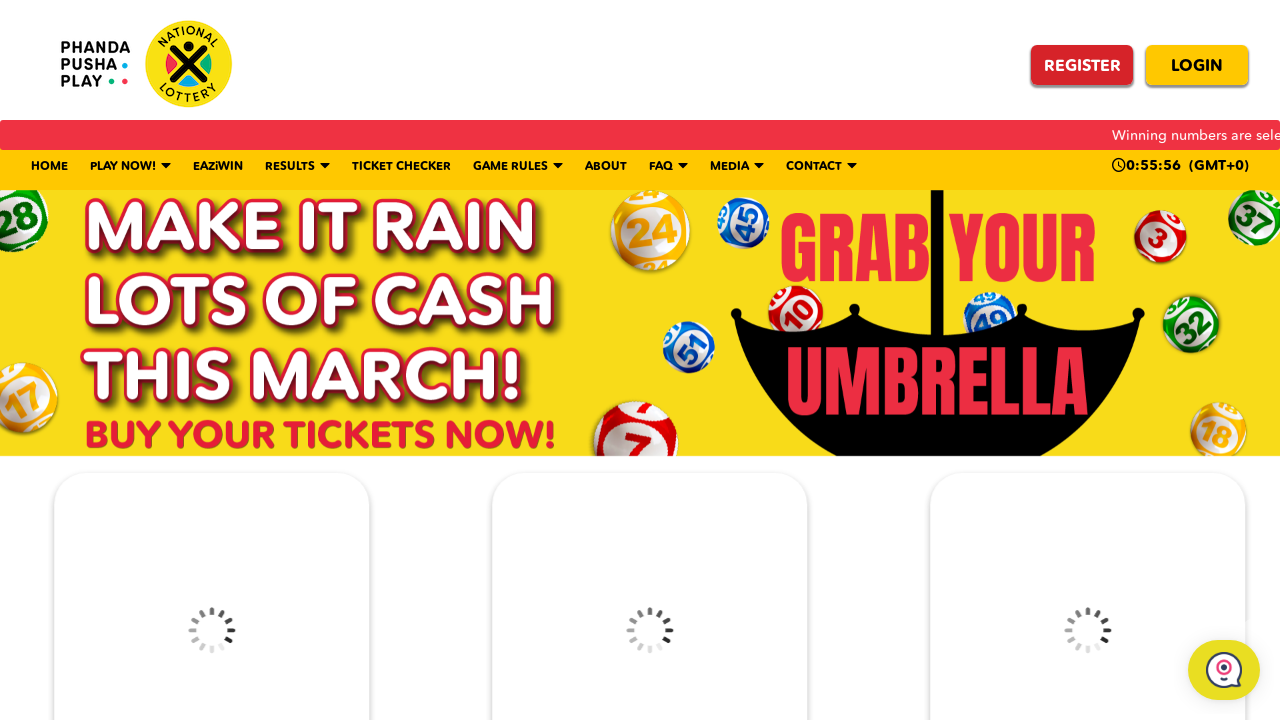

Waited 2000ms for Powerball Plus page to fully render
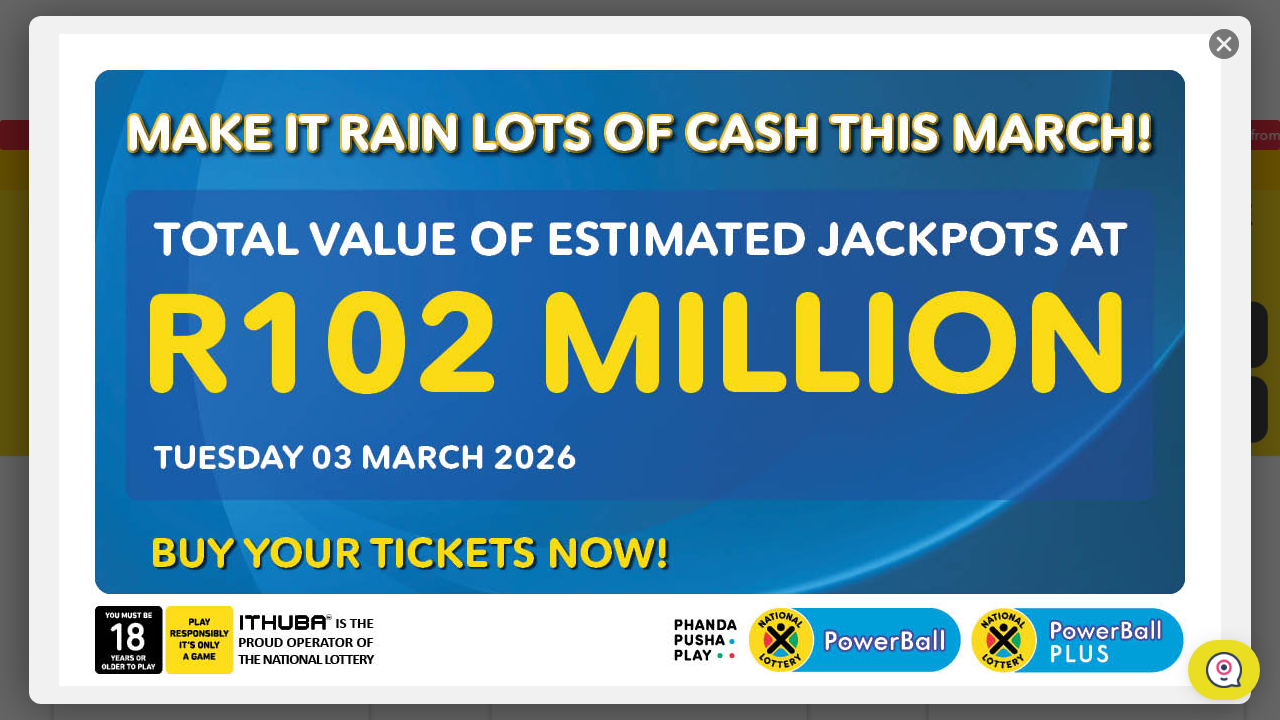

Navigated to Daily Lotto results page
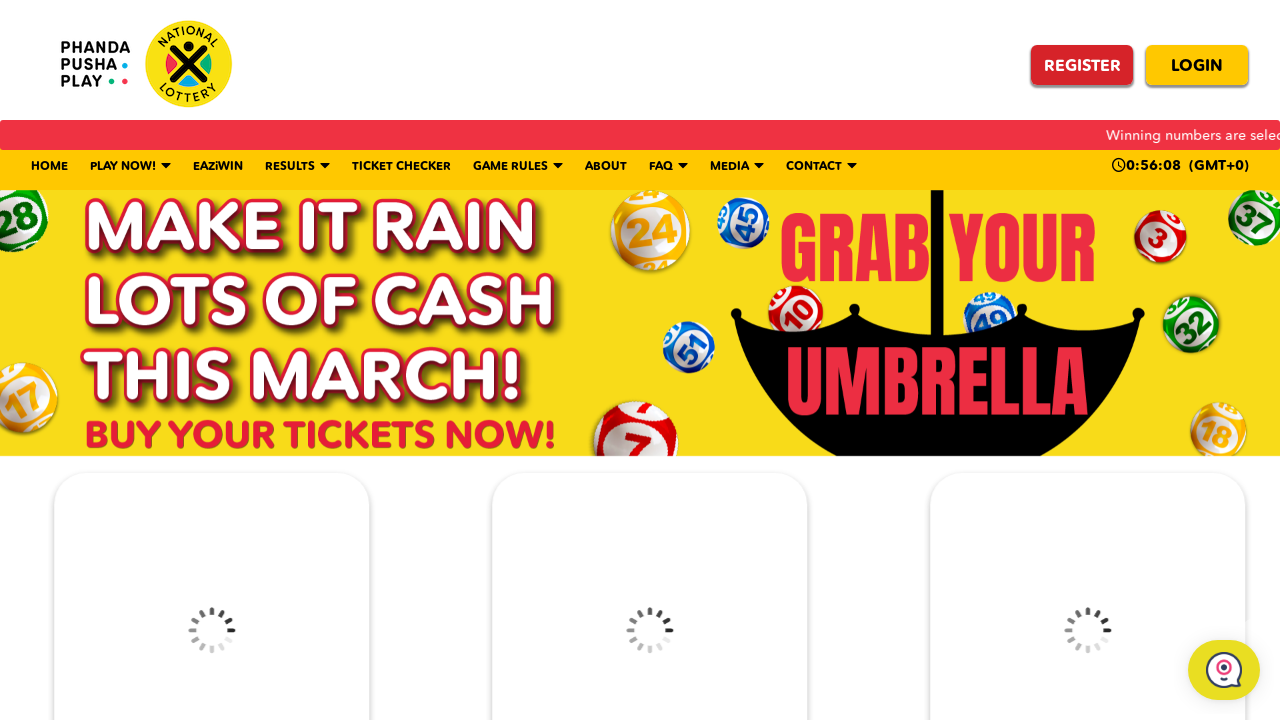

Waited 2000ms for Daily Lotto page to fully render
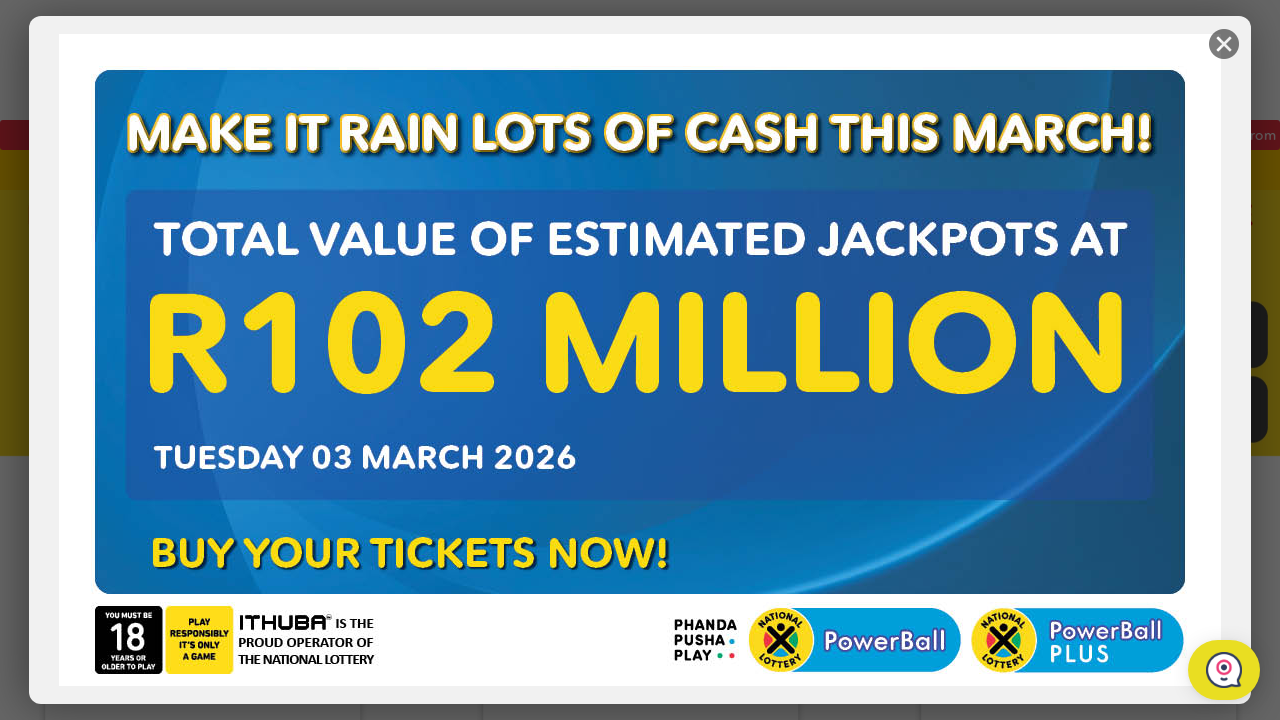

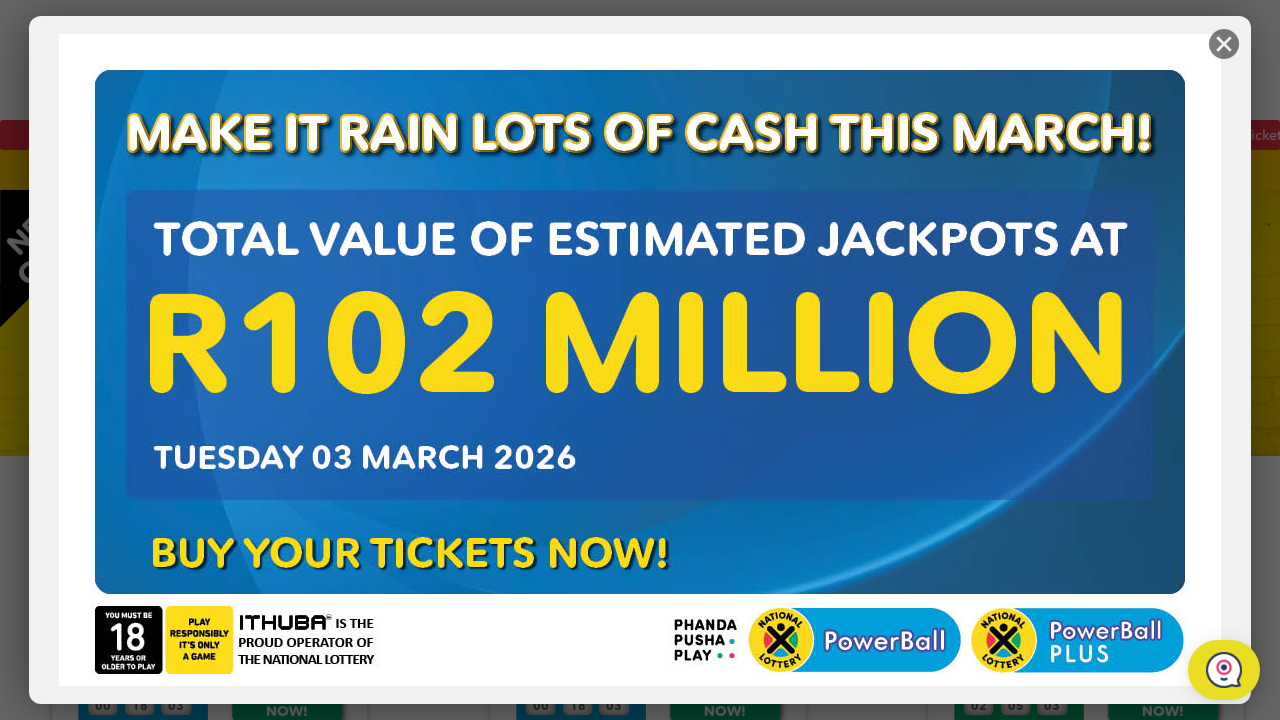